Navigates to a todo backend client application and sets up network request interception to mock API responses with test data.

Starting URL: https://todobackend.com/client/index.html?https://todo-backend-express-knex.herokuapp.com/

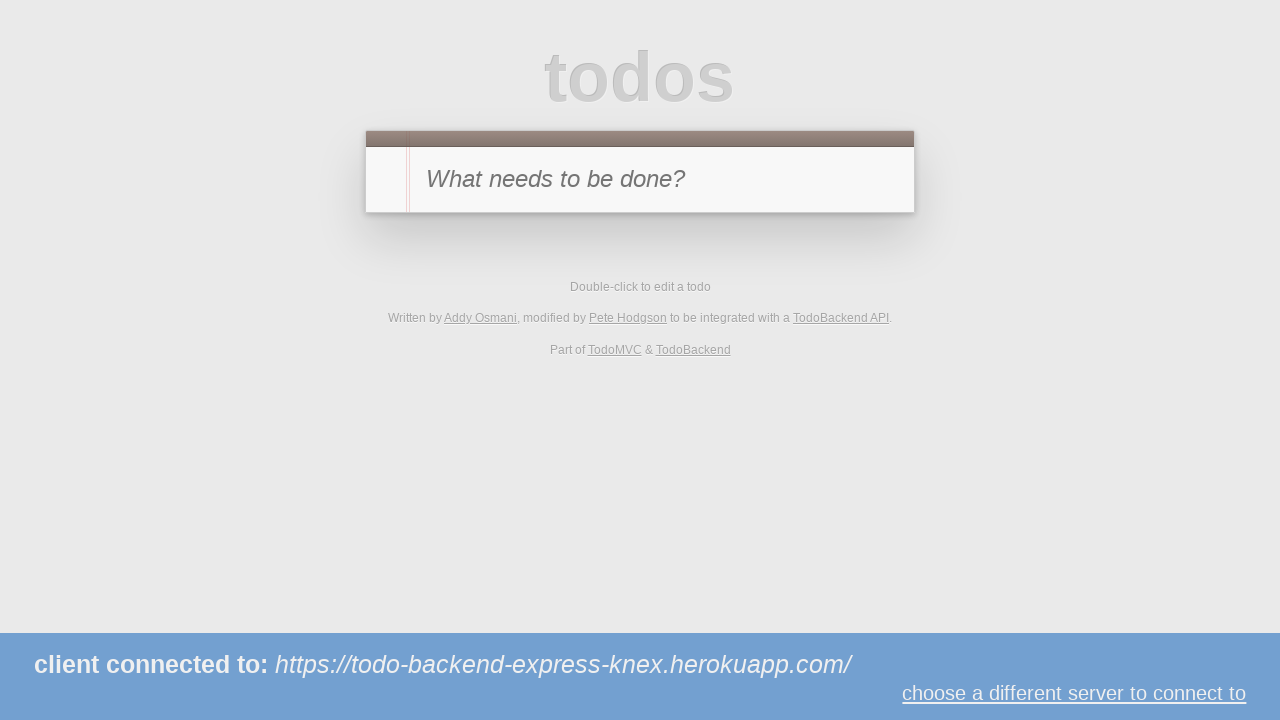

Set up network route interception to mock API responses
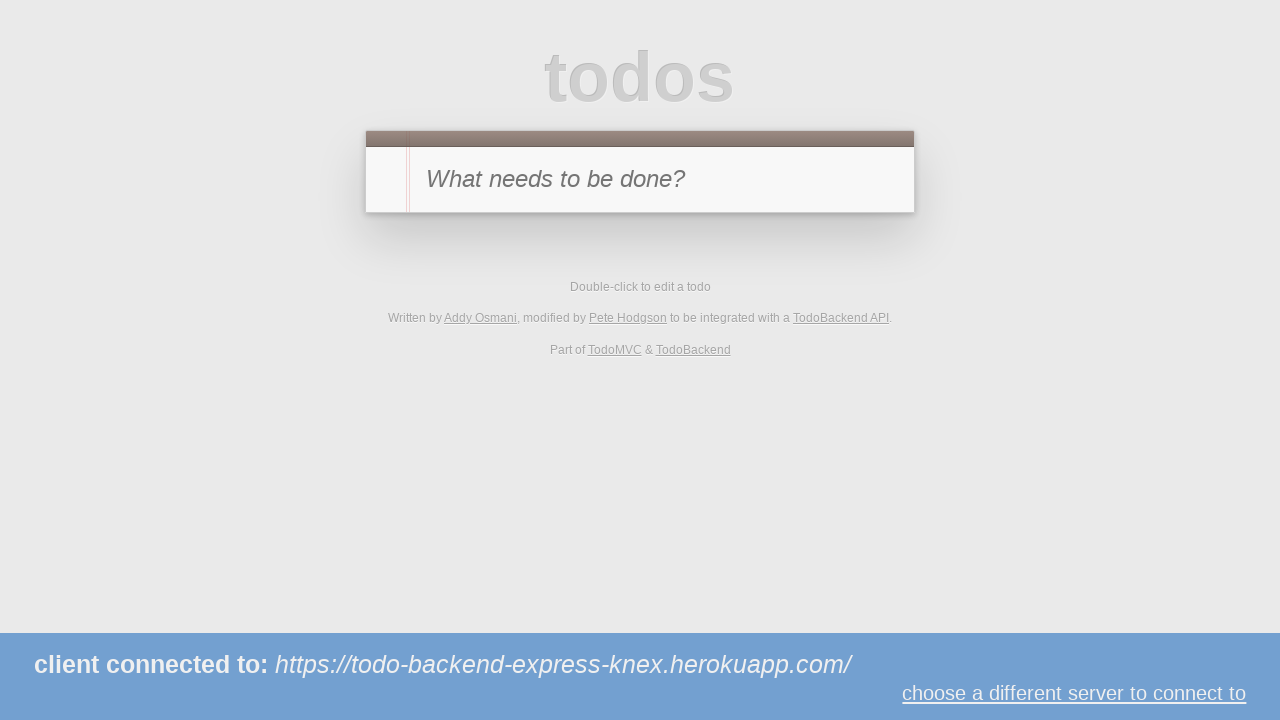

Reloaded page to trigger mocked API response
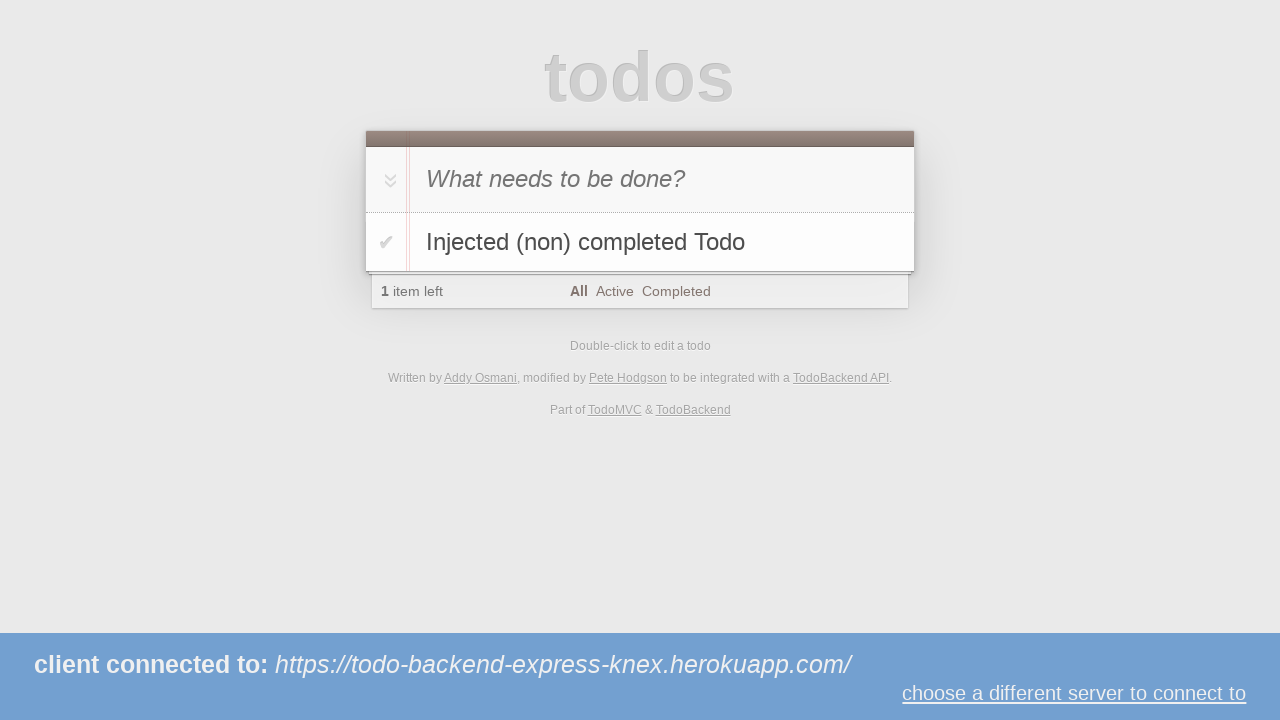

Todo item with mocked data appeared on page
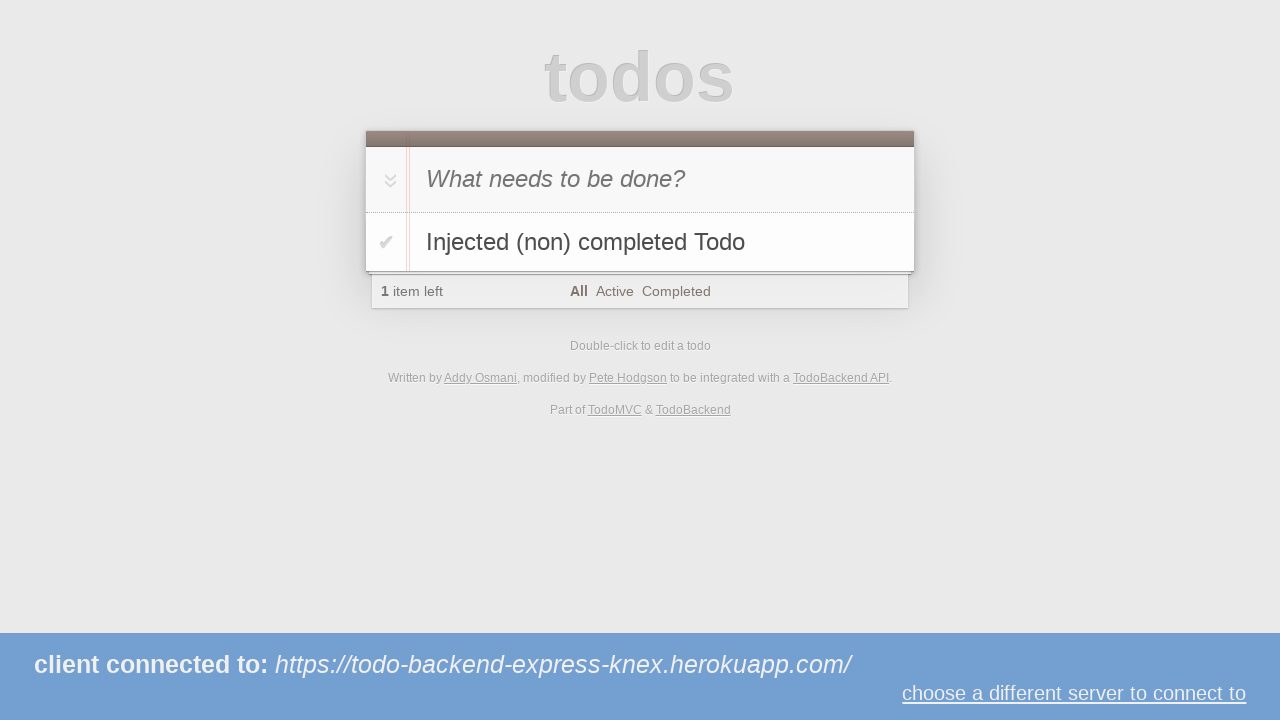

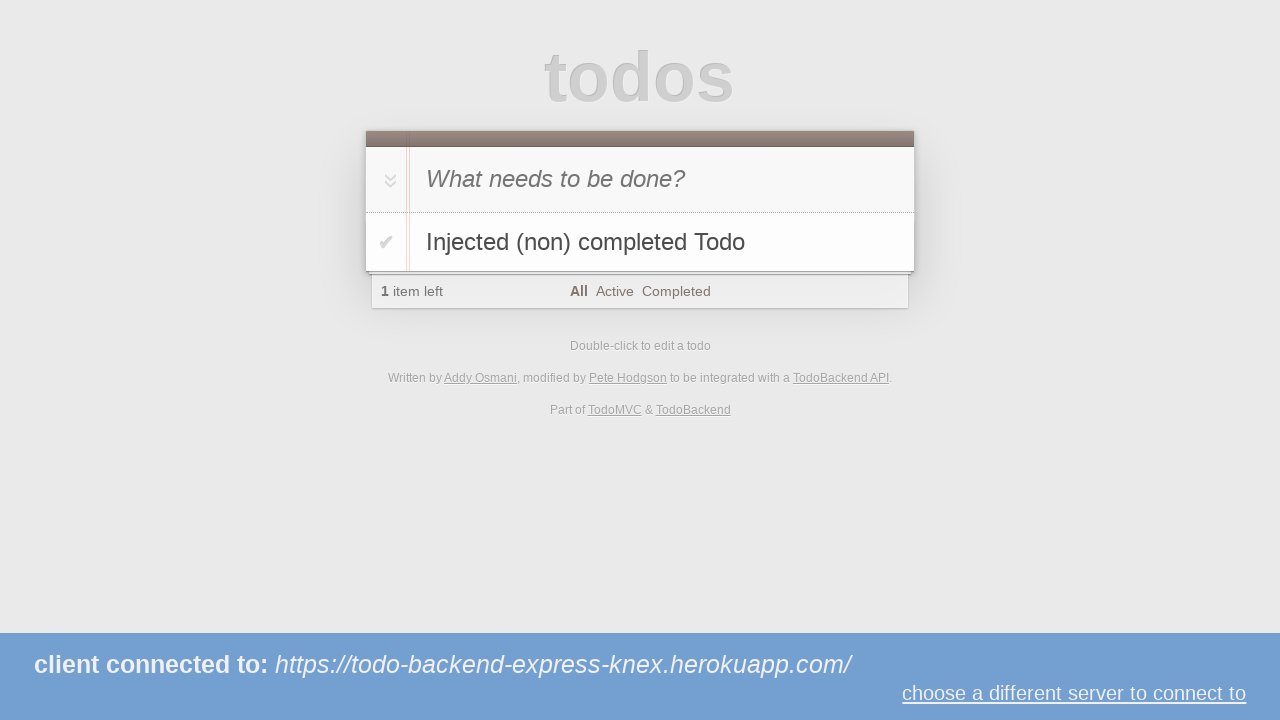